Tests dropdown functionality by validating default selection, selecting different options, and verifying dropdown name

Starting URL: http://the-internet.herokuapp.com/dropdown

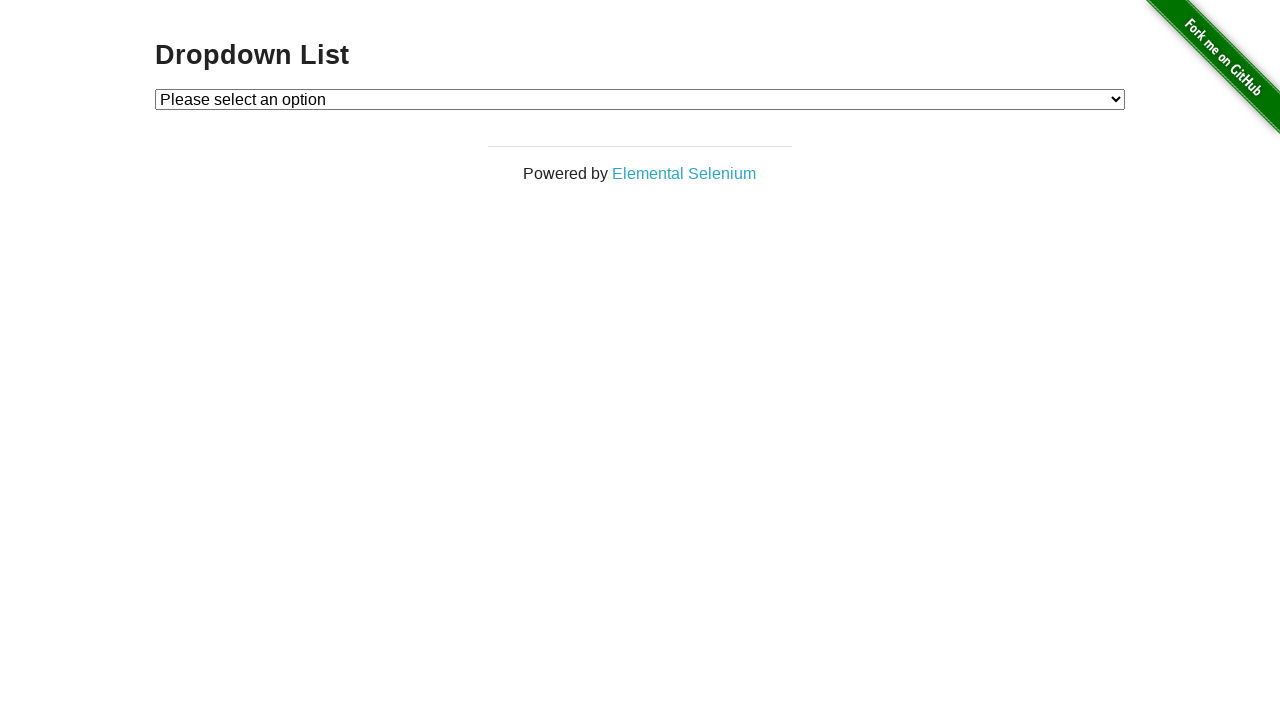

Located dropdown element
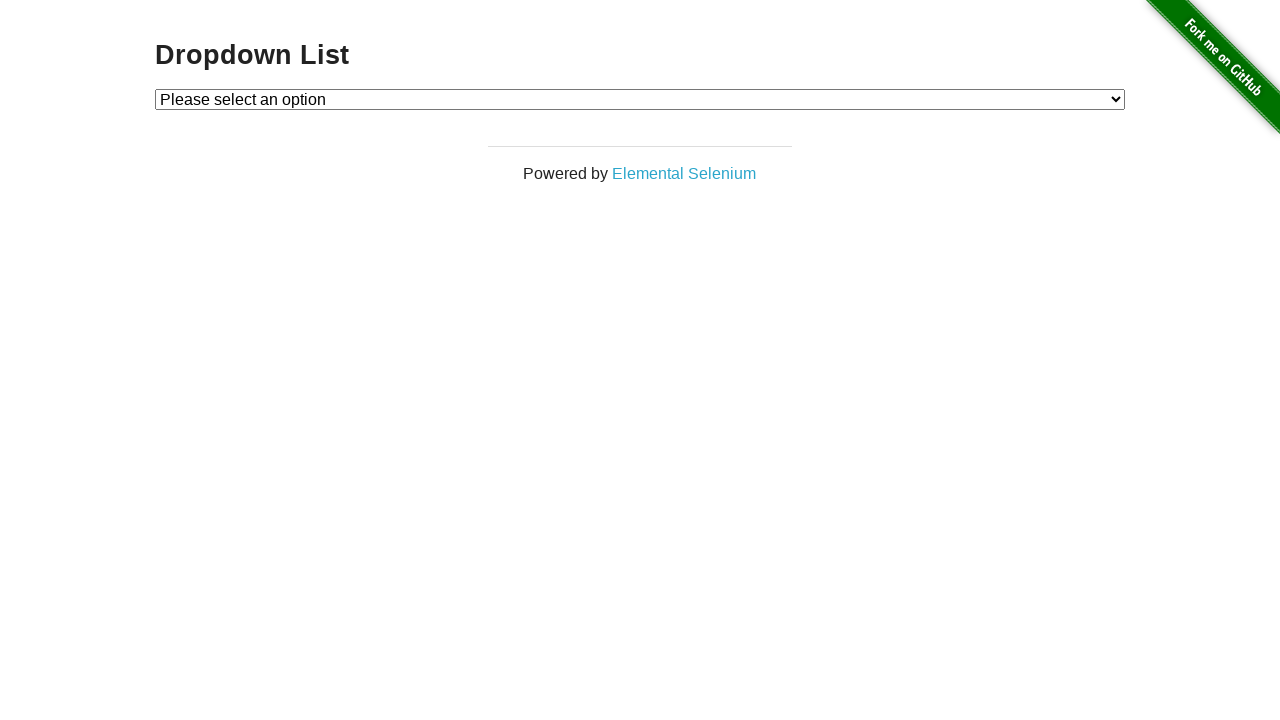

Verified default dropdown selection is 'Please select an option'
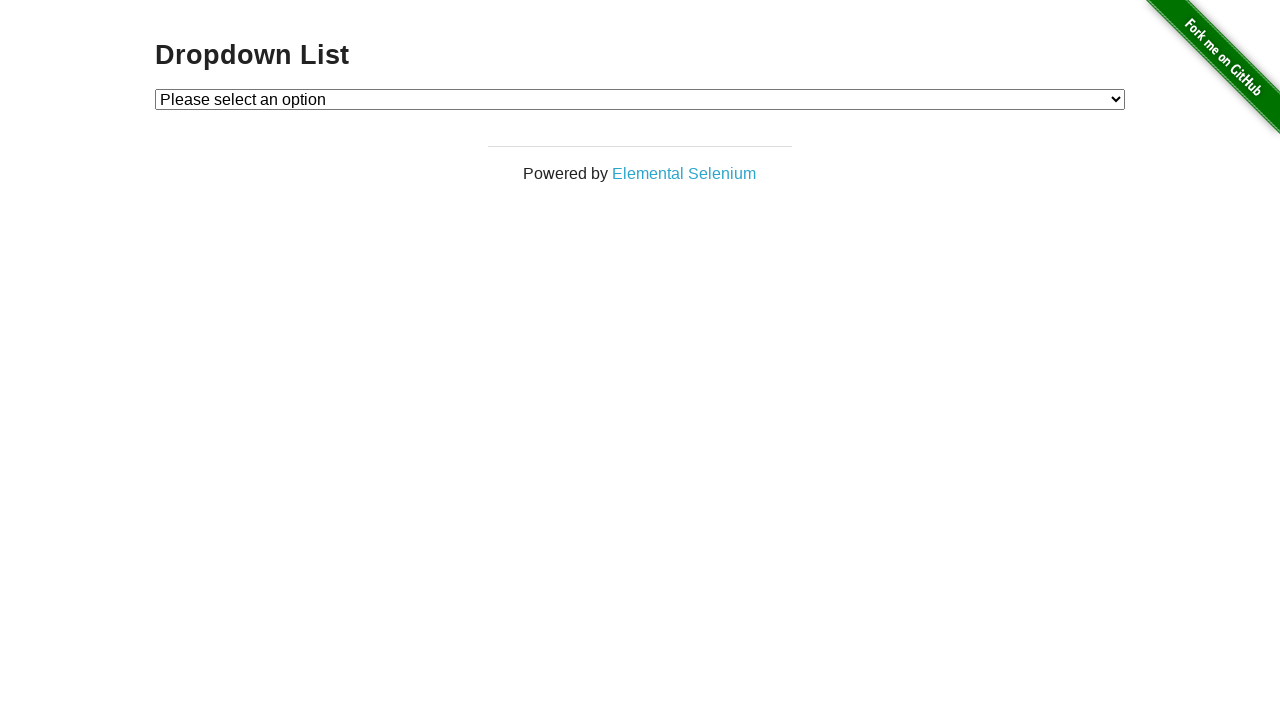

Selected Option 1 from dropdown on select#dropdown
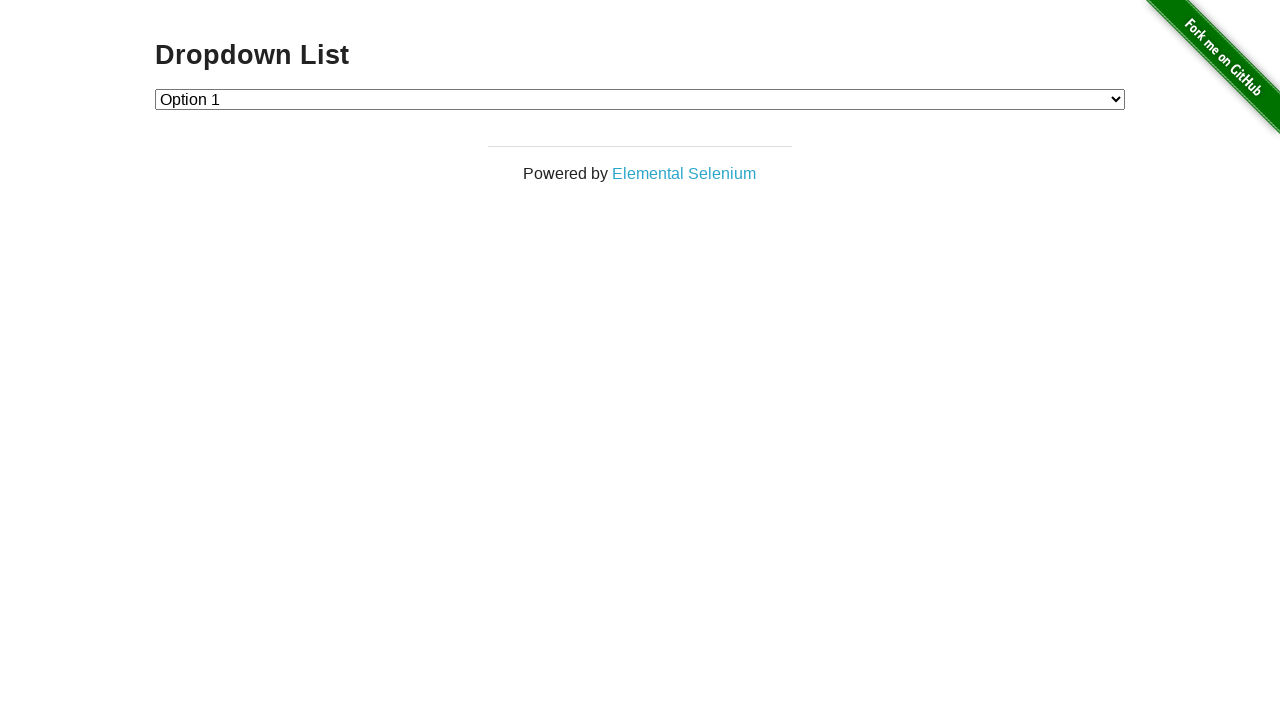

Verified Option 1 is now selected
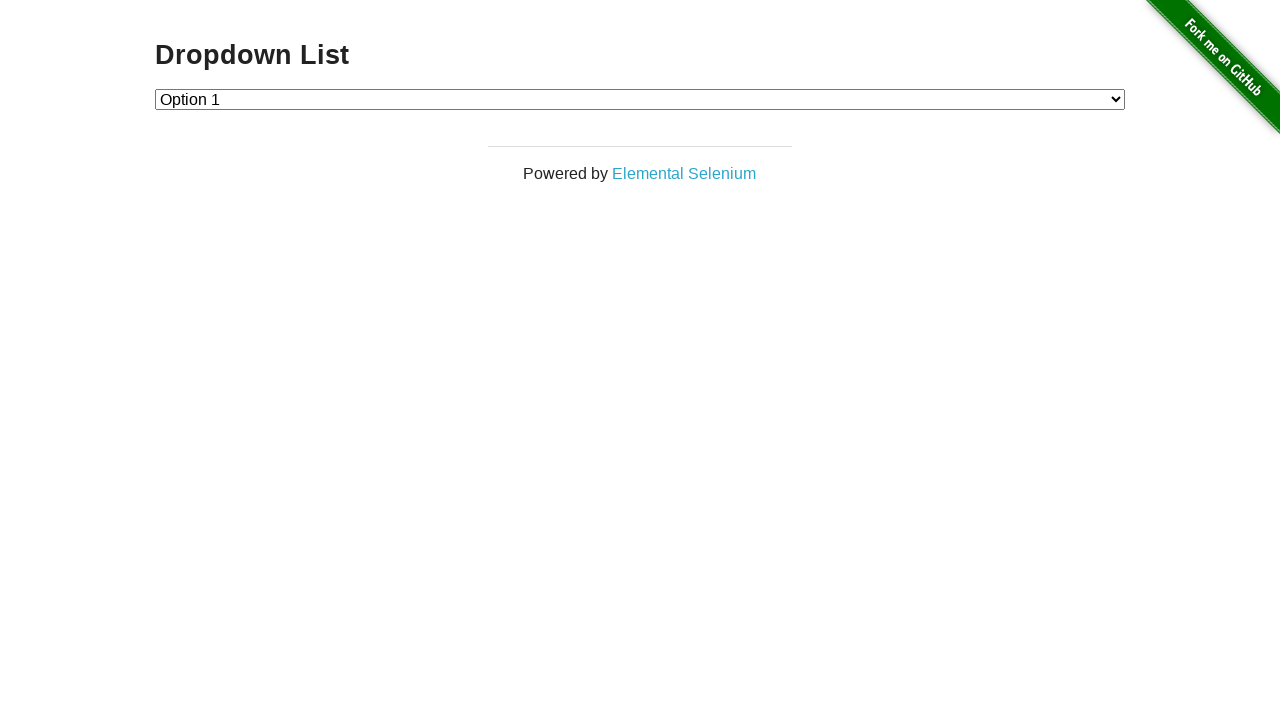

Selected Option 2 from dropdown on select#dropdown
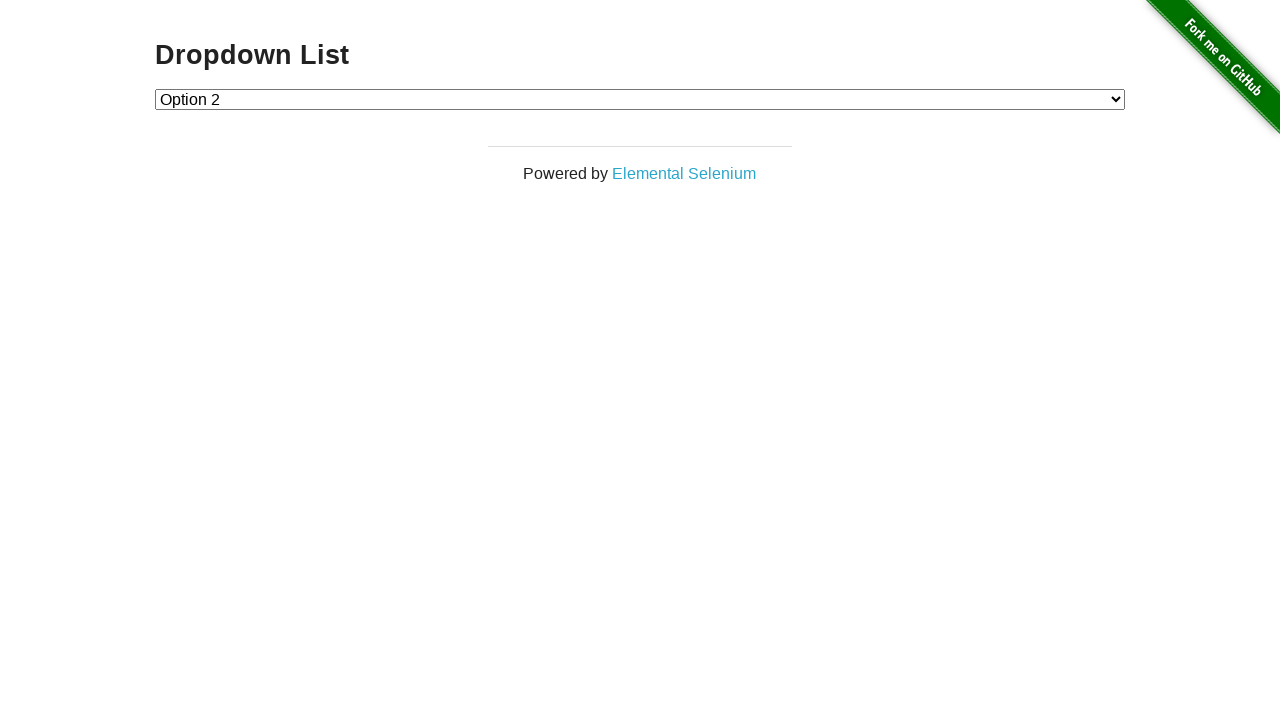

Verified Option 2 is now selected
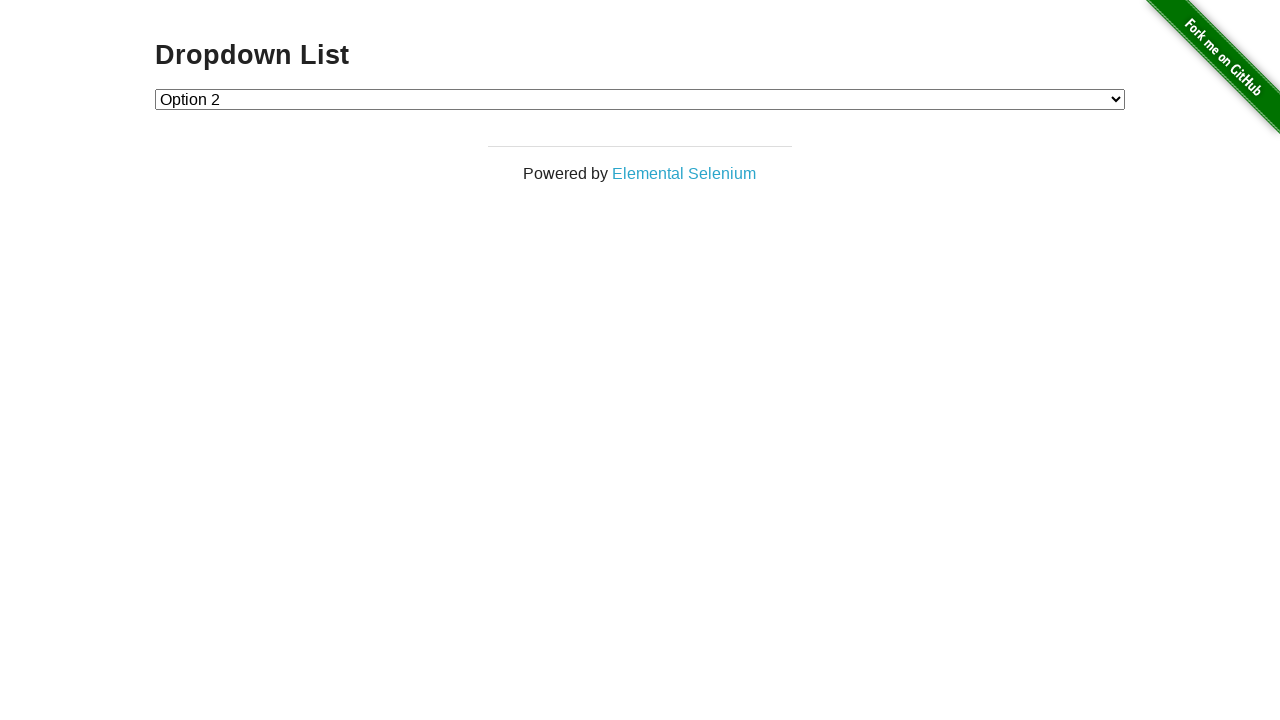

Located dropdown heading element
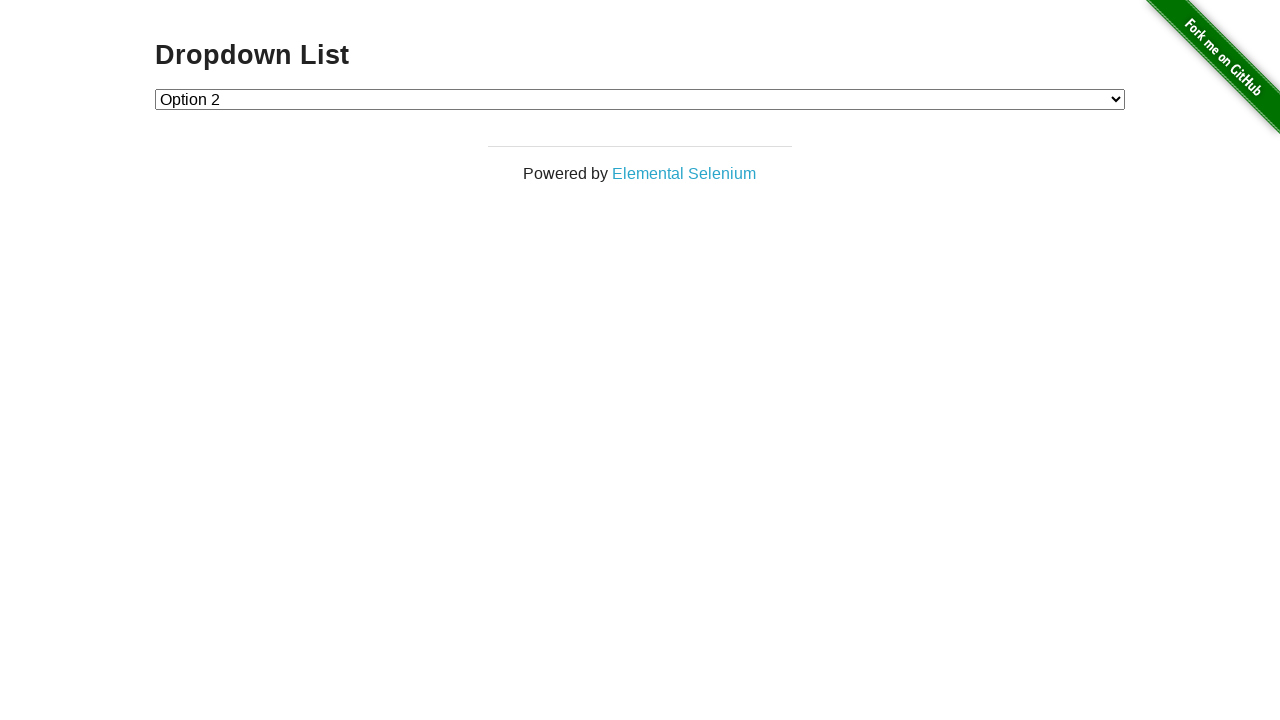

Verified dropdown heading text is 'Dropdown List'
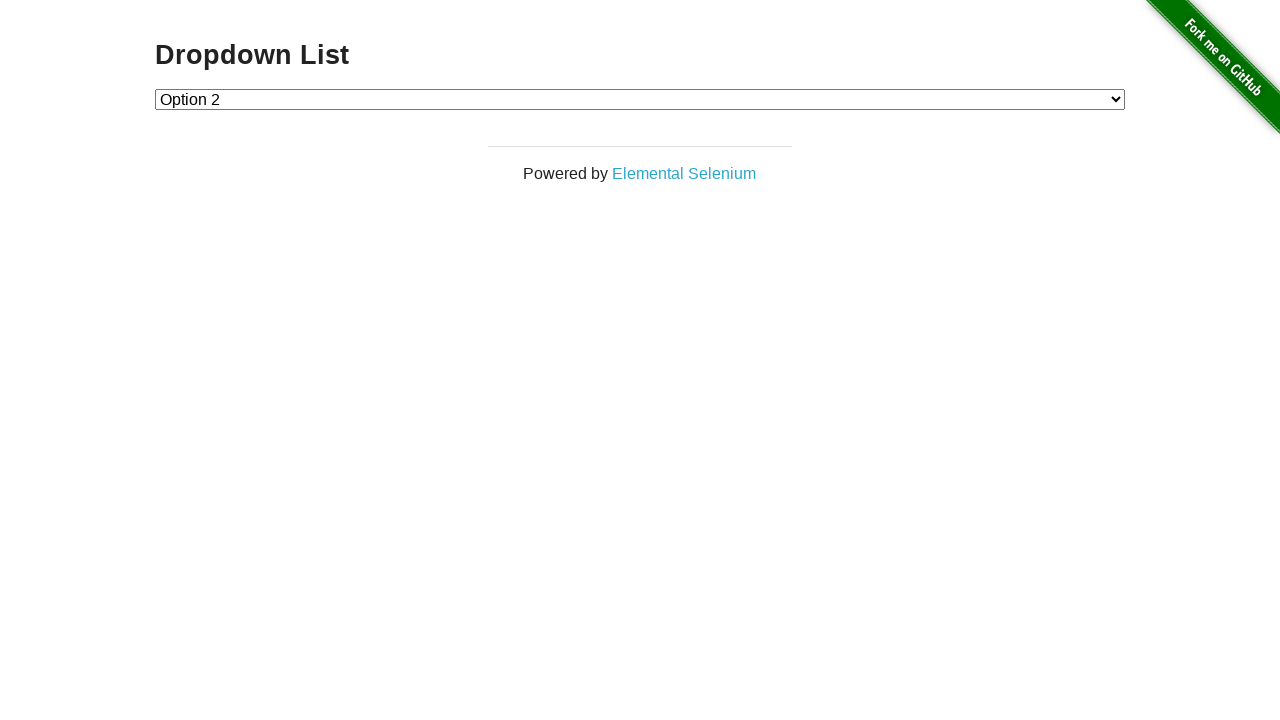

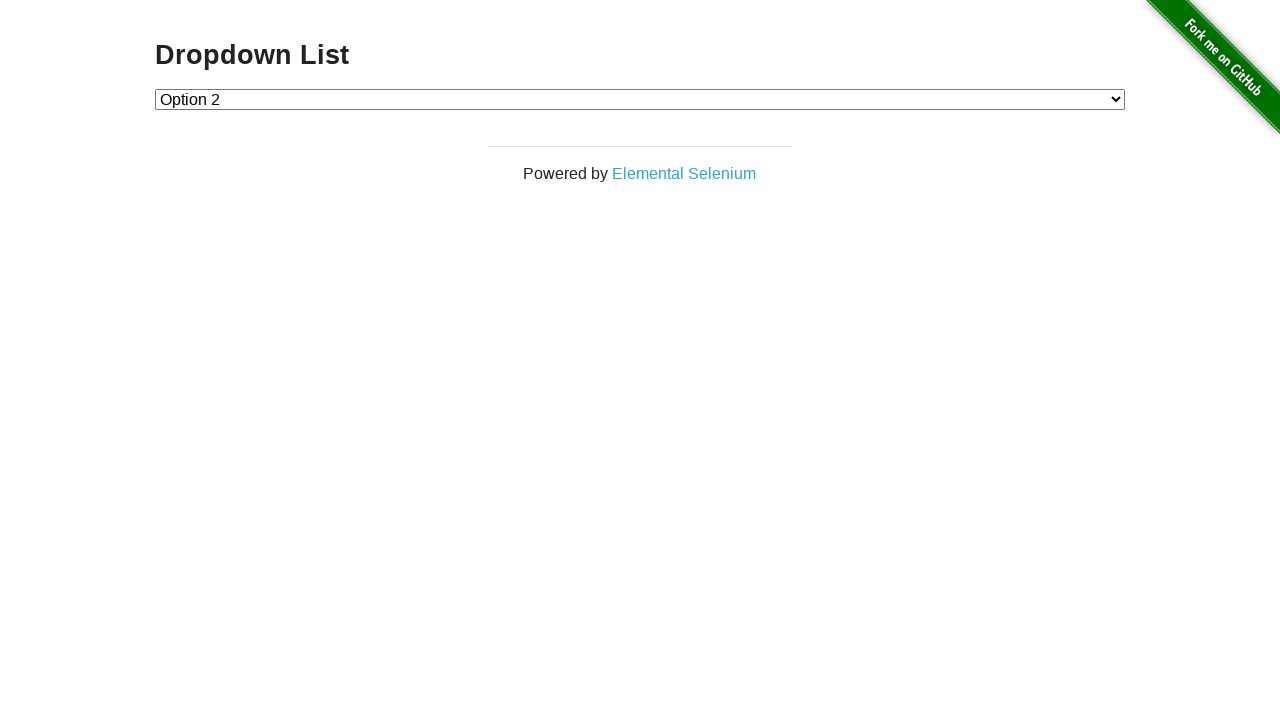